Tests a text input form by entering text "get()" into a textarea field and submitting the form by clicking the submit button.

Starting URL: https://suninjuly.github.io/text_input_task.html

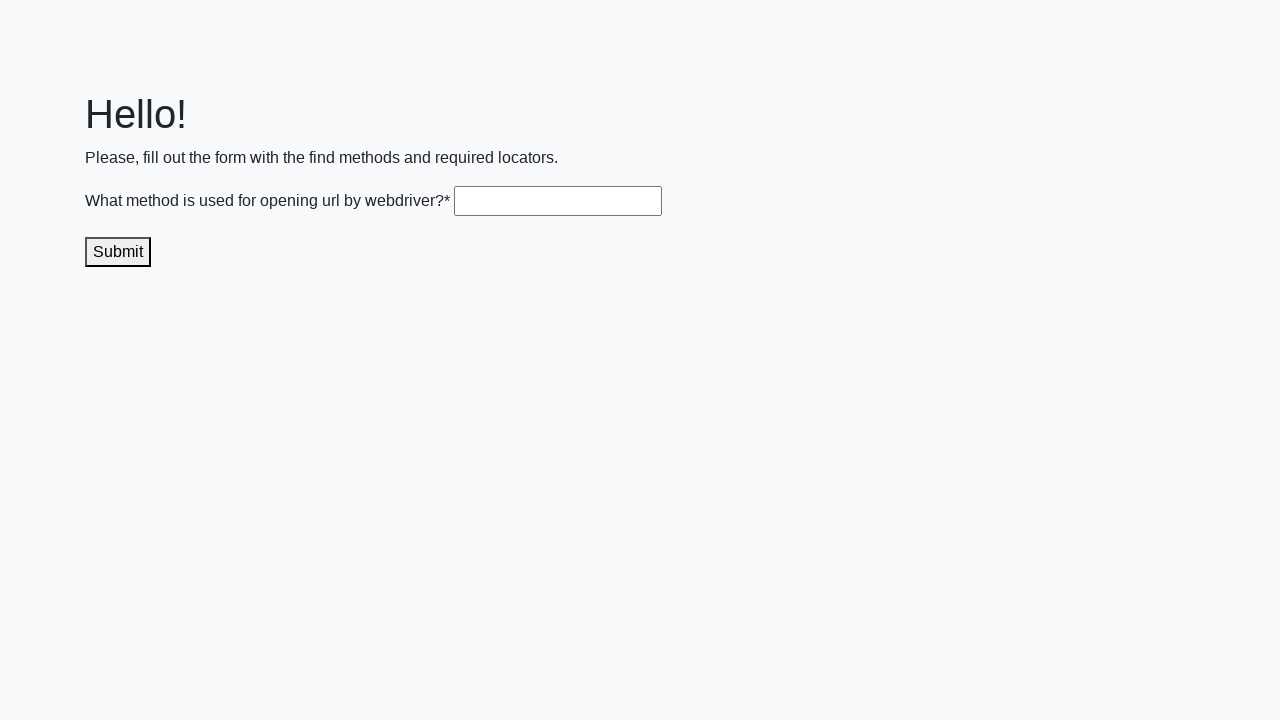

Filled textarea with 'get()' on .textarea
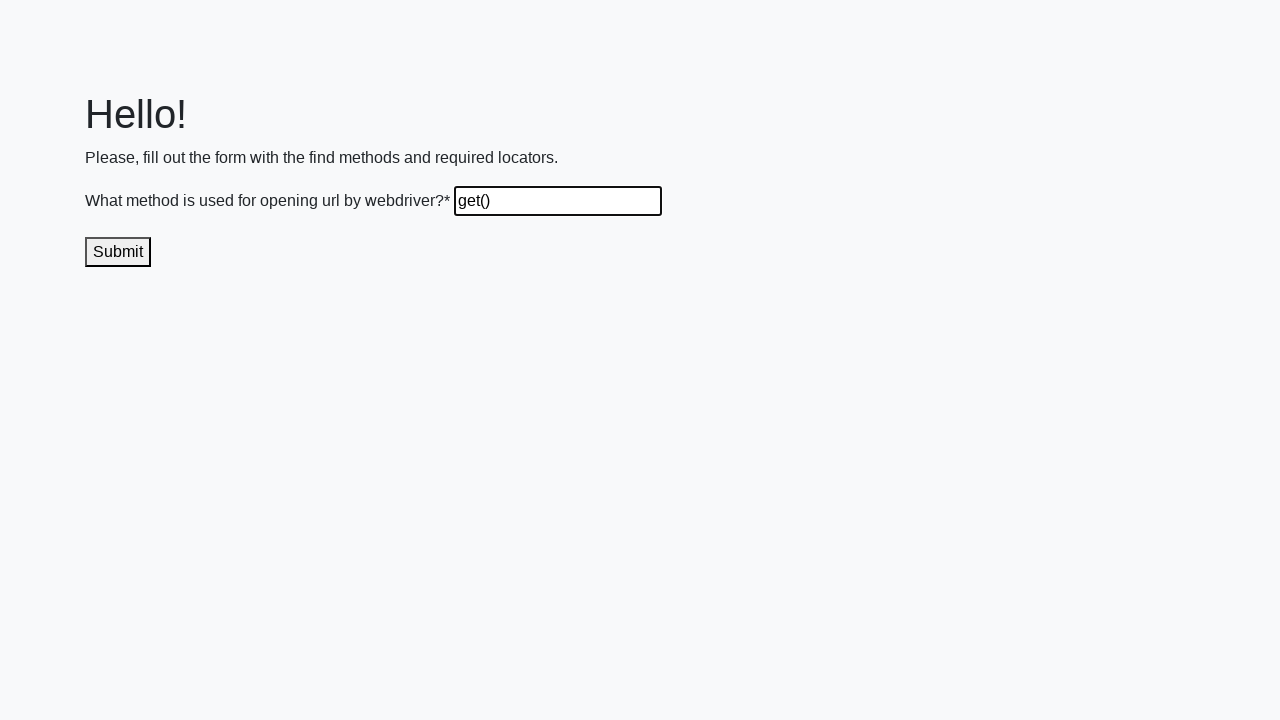

Clicked submit button to submit the form at (118, 252) on .submit-submission
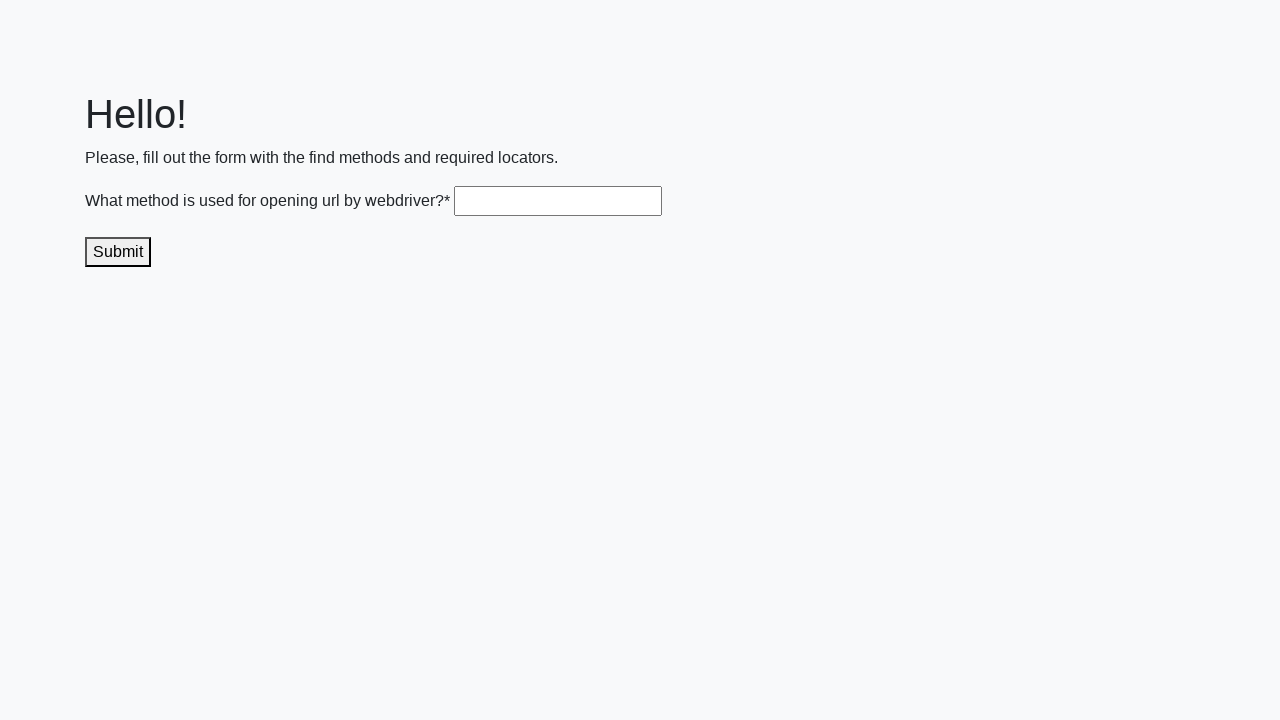

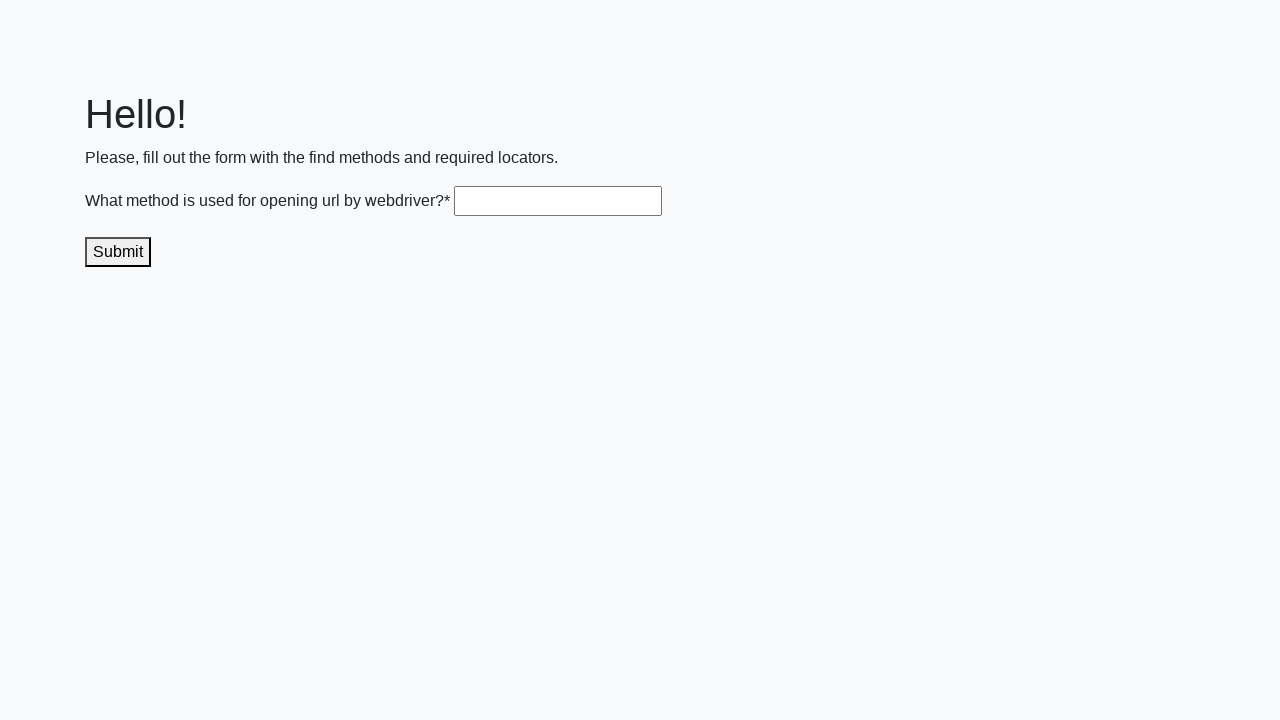